Tests drag and drop functionality by dragging an element from source to destination within an iframe

Starting URL: https://jqueryui.com/droppable/

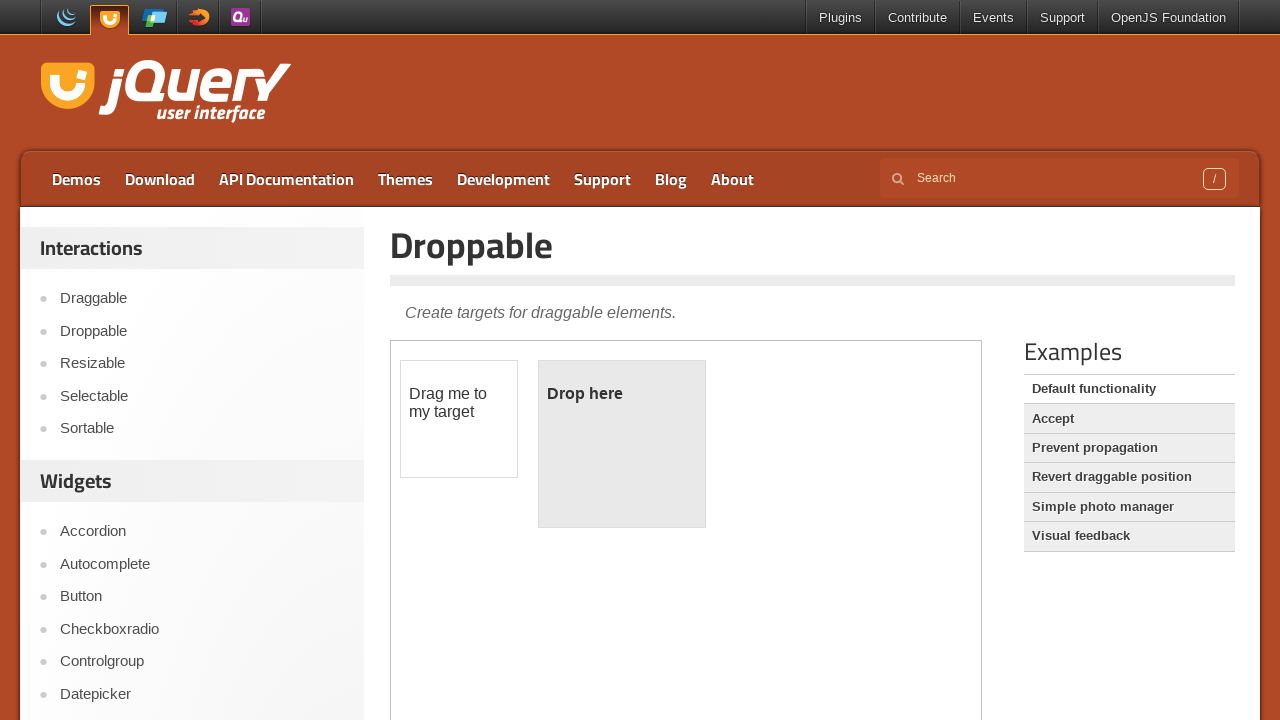

Located the demo iframe
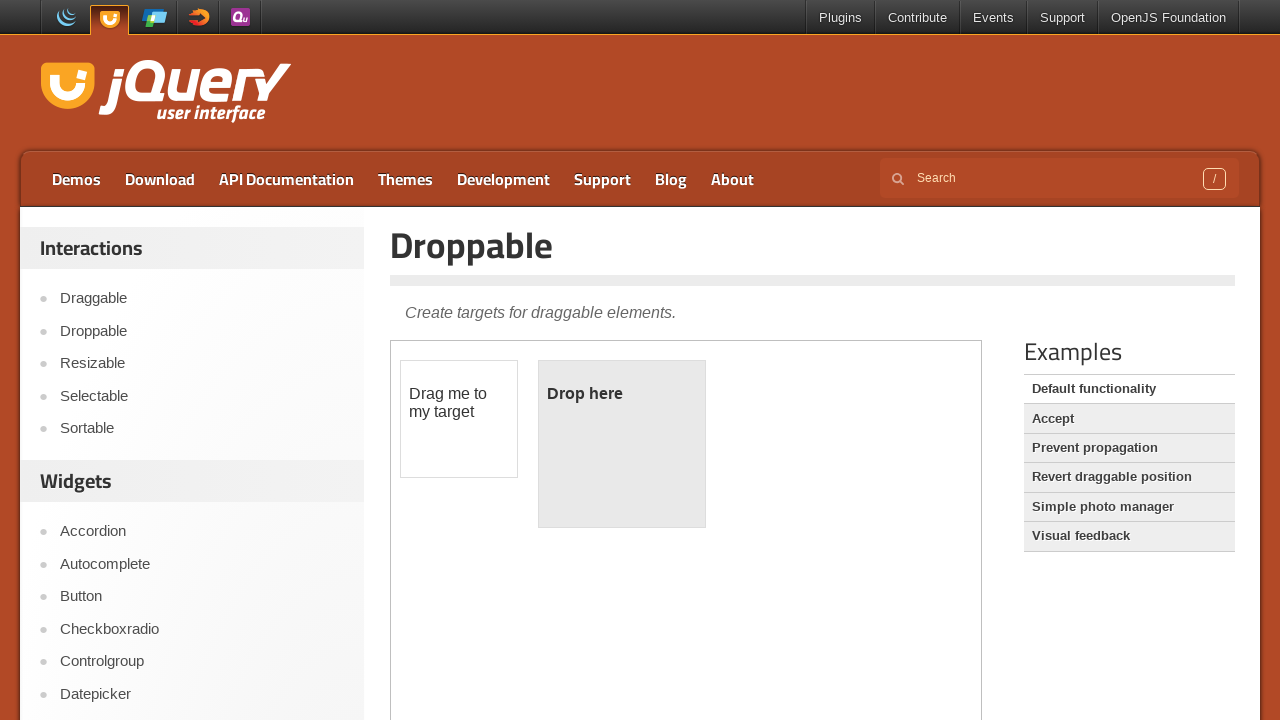

Located the draggable source element
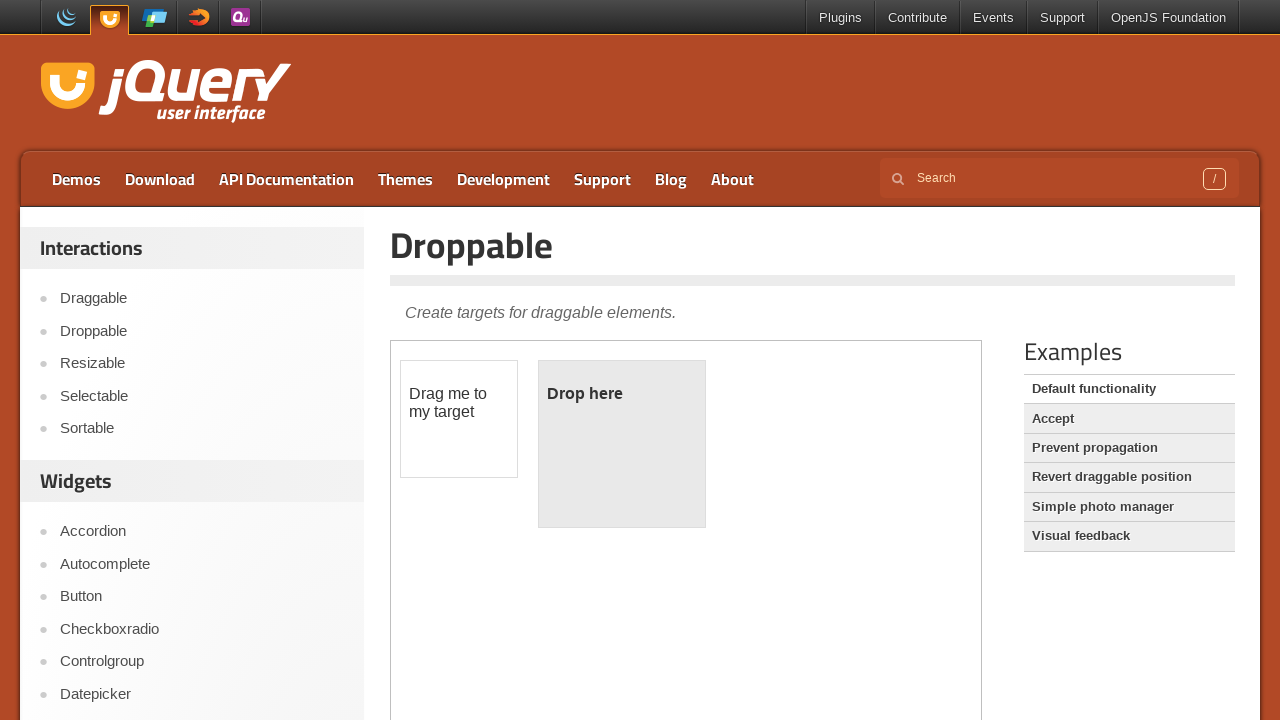

Located the droppable destination element
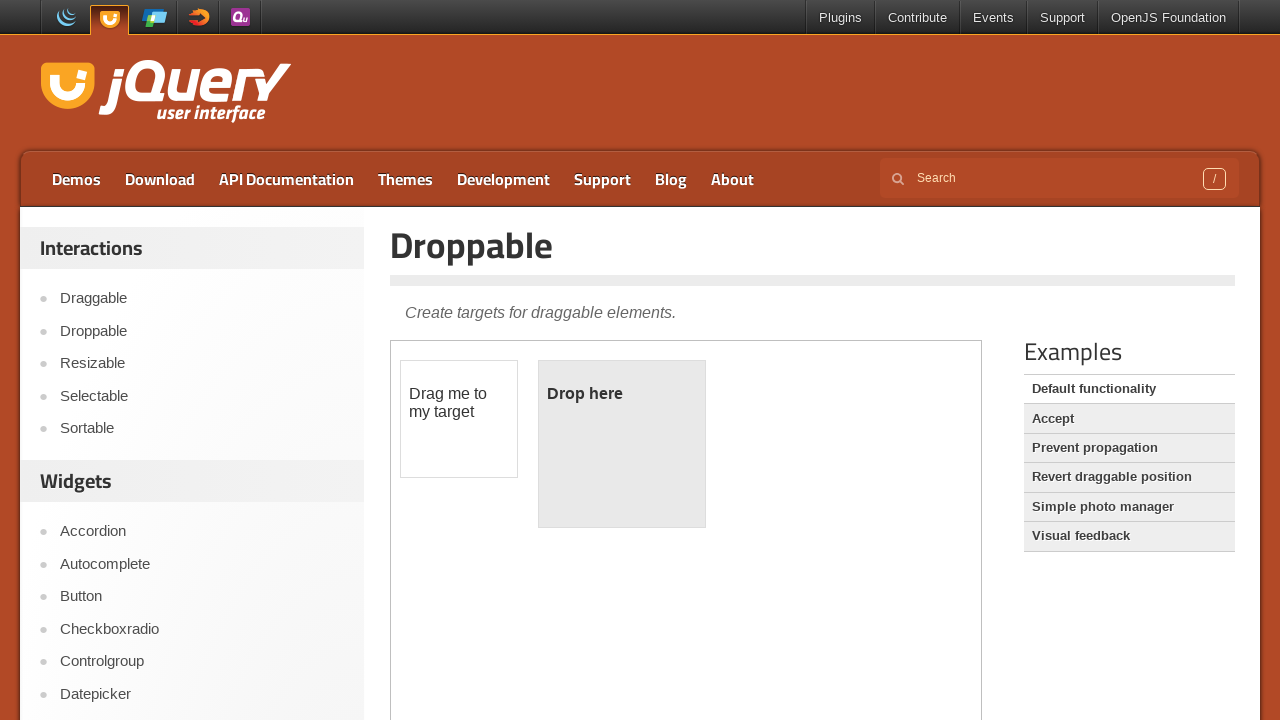

Dragged element from source to destination at (622, 444)
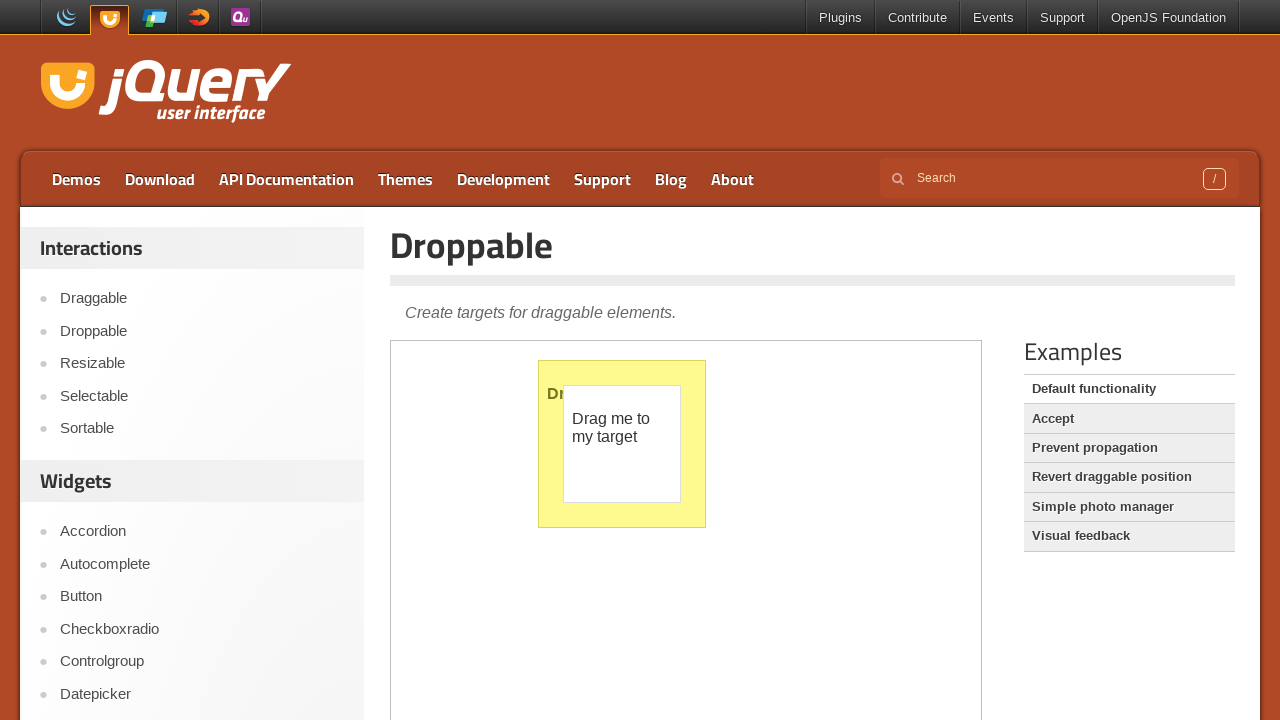

Retrieved dropped text: 'Dropped!'
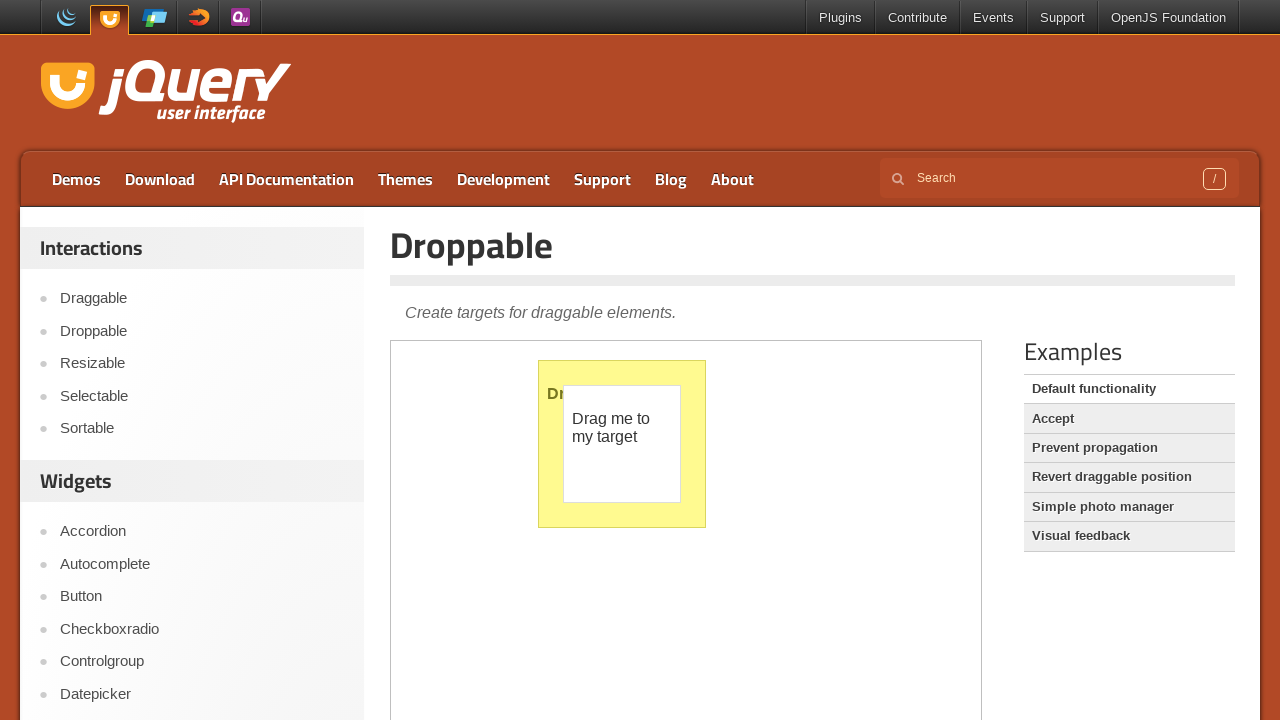

Printed dropped text to console
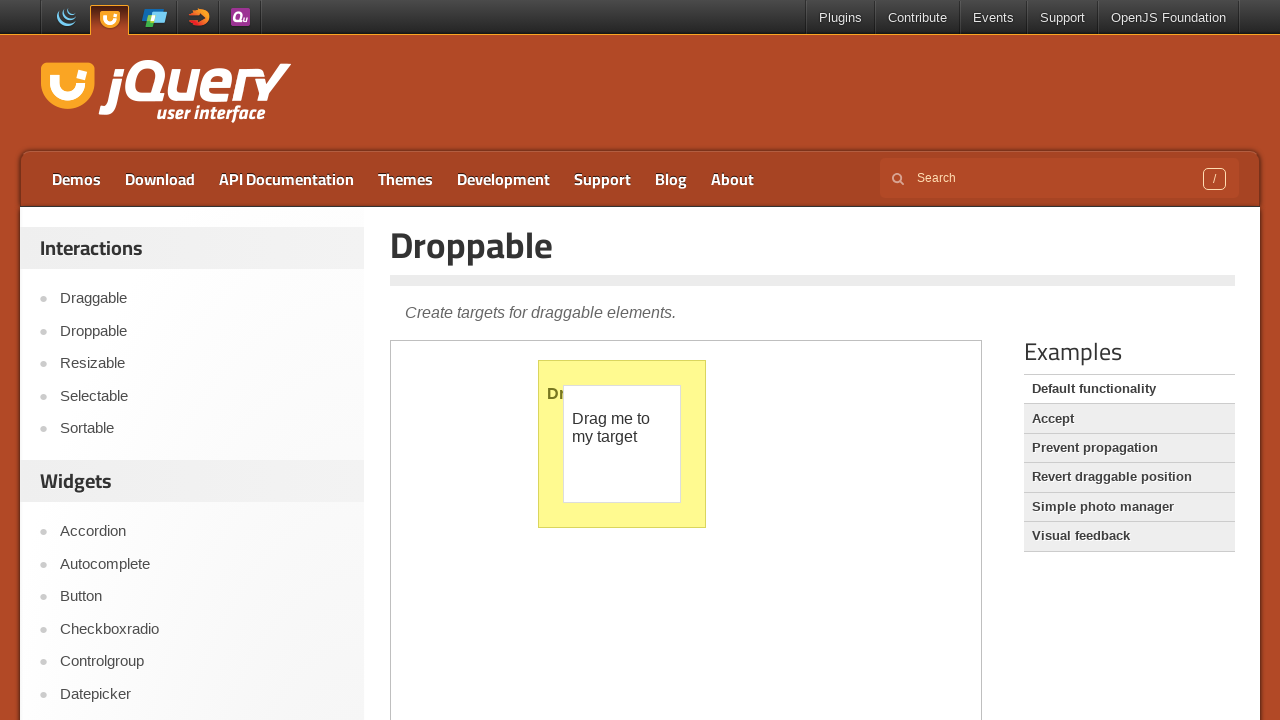

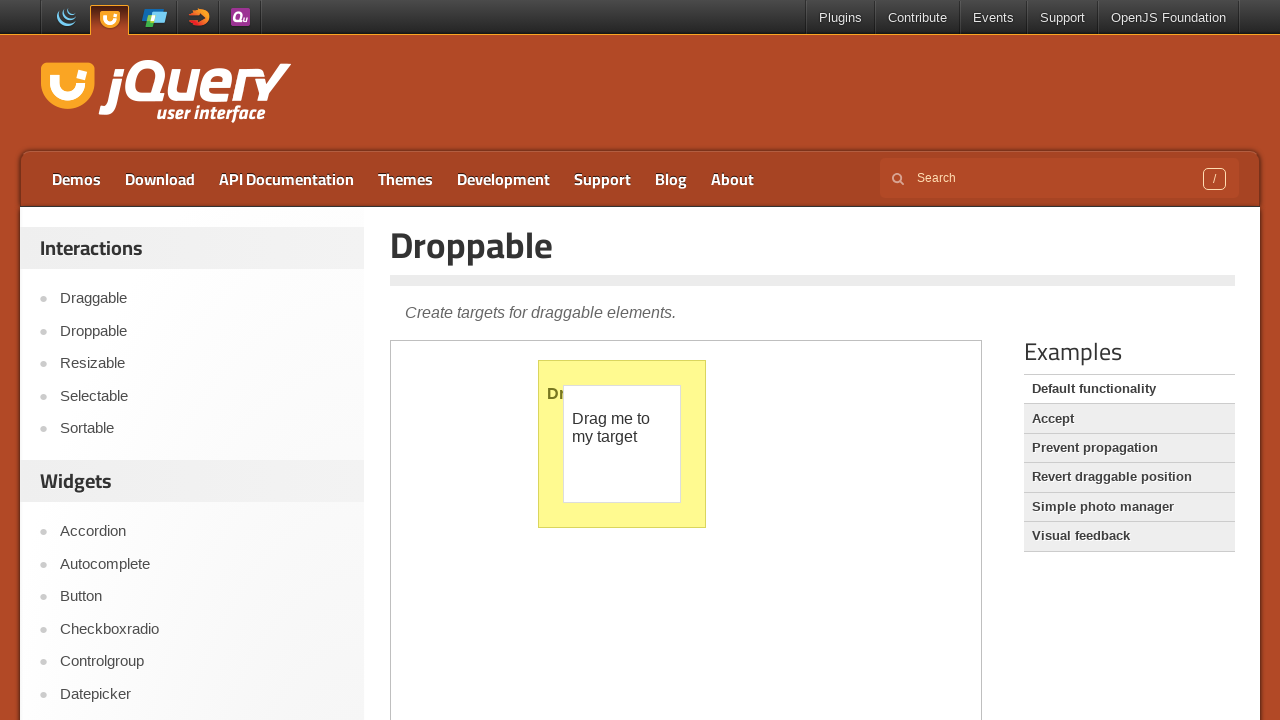